Tests JavaScript alert box interactions including accepting a simple alert, dismissing a confirm dialog, and entering text in a prompt dialog

Starting URL: https://syntaxprojects.com/javascript-alert-box-demo-homework.php

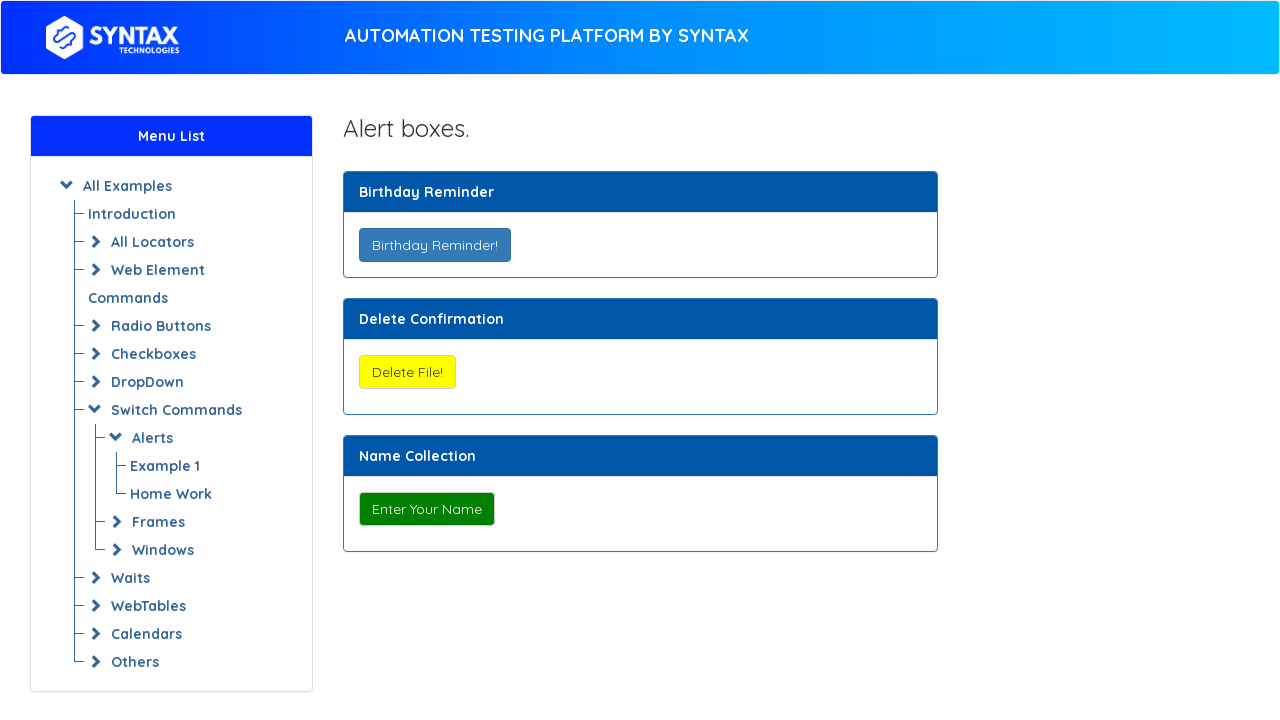

Clicked birthday reminder button to trigger simple alert at (434, 245) on xpath=//button[@class='btn btn-primary']
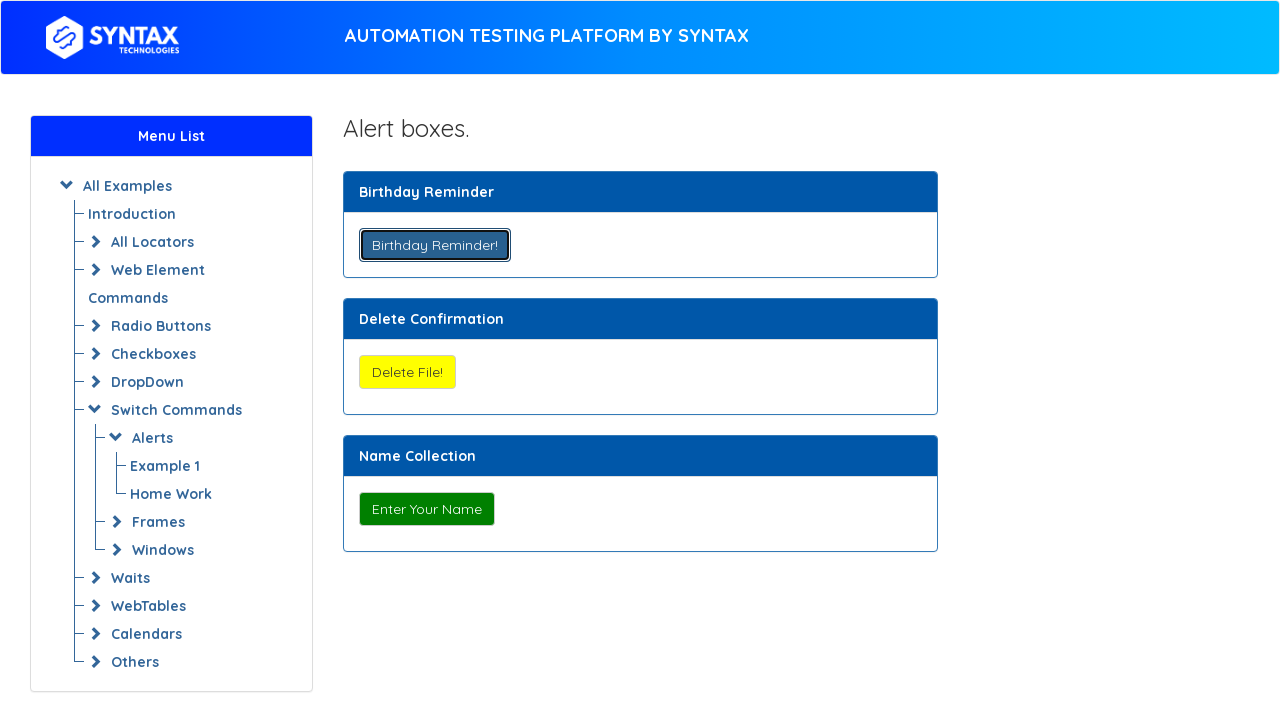

Set up dialog handler and accepted simple alert
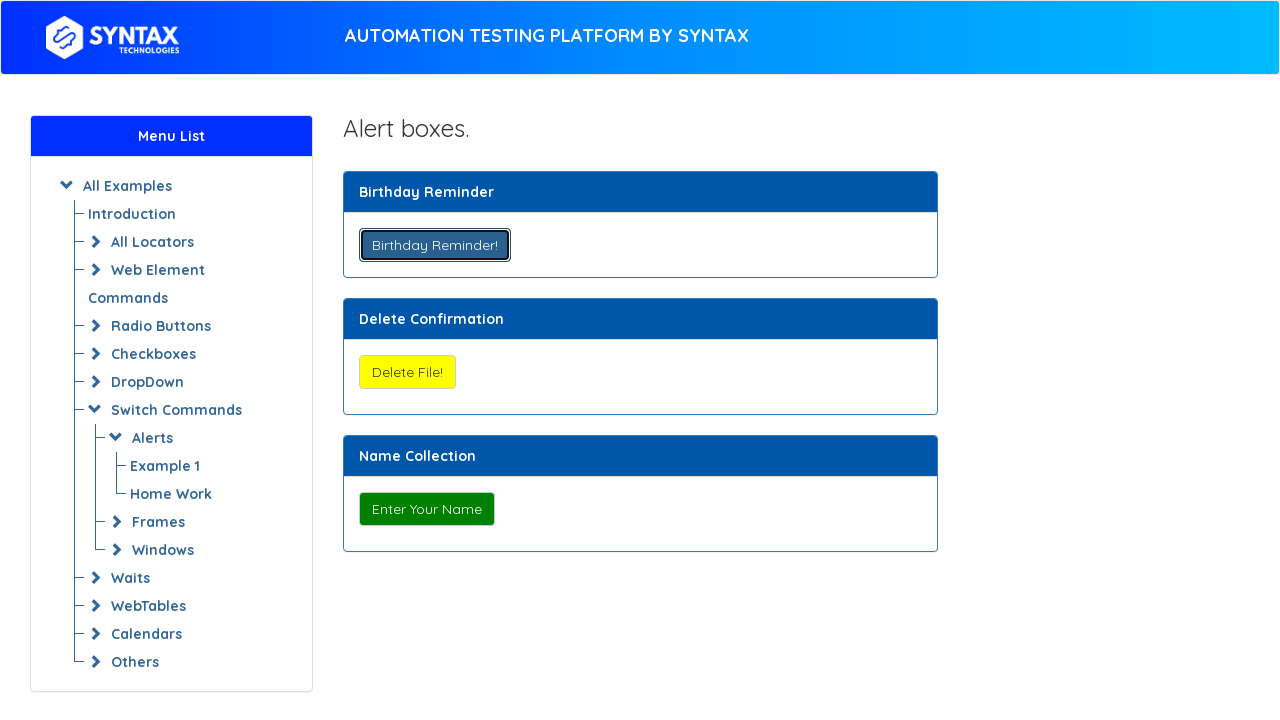

Clicked delete file button to trigger confirm dialog at (407, 372) on xpath=//button[@onclick='myConfirmFunction()']
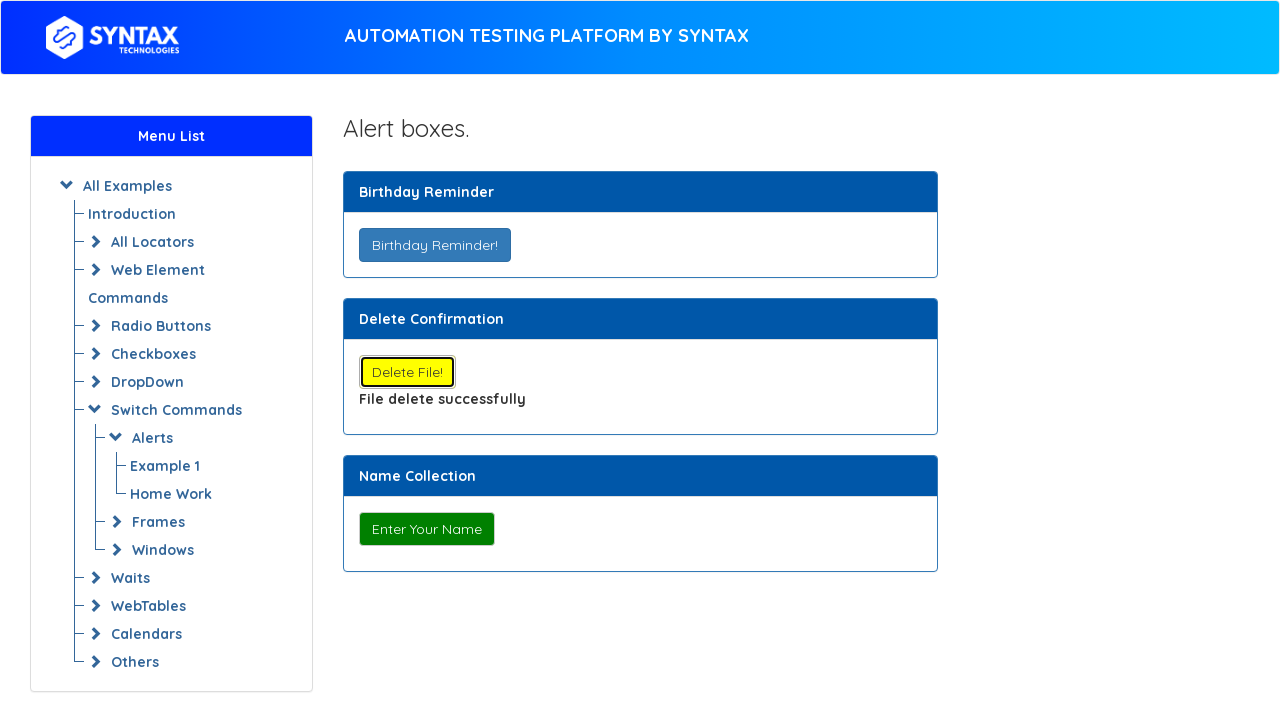

Set up dialog handler to dismiss confirm dialog
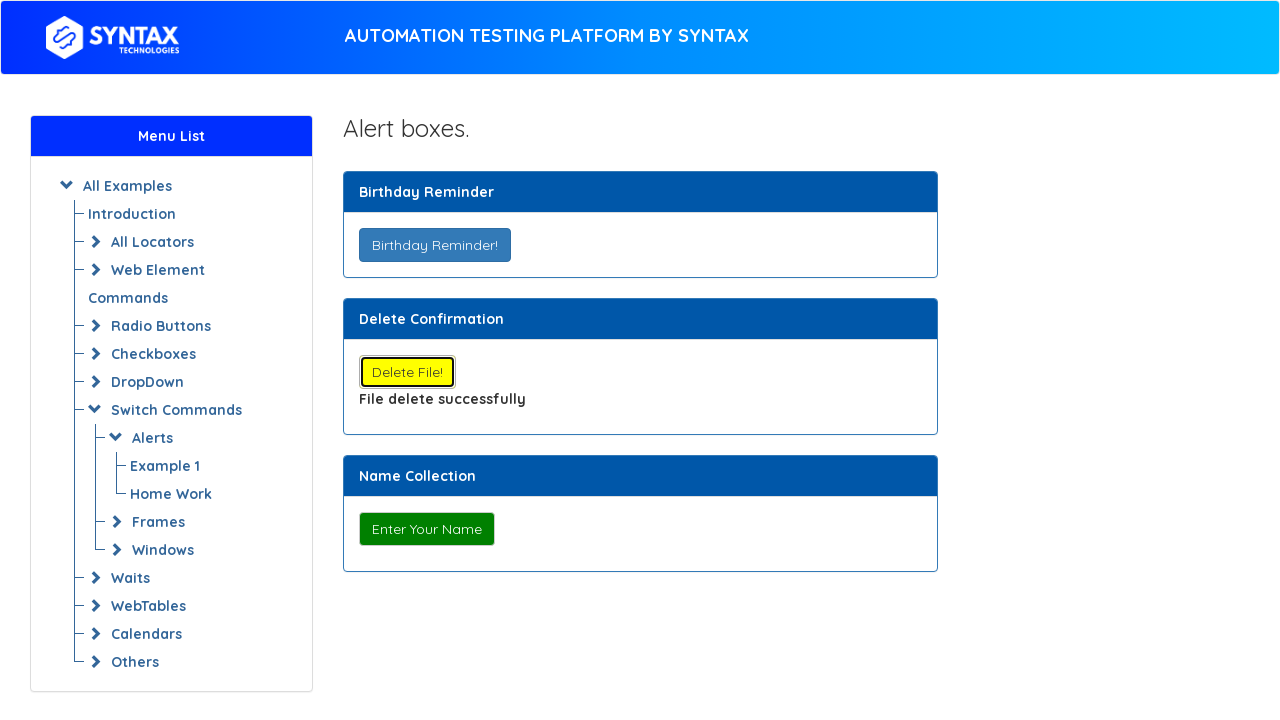

Clicked delete file button again and dismissed the confirm dialog at (407, 372) on xpath=//button[@onclick='myConfirmFunction()']
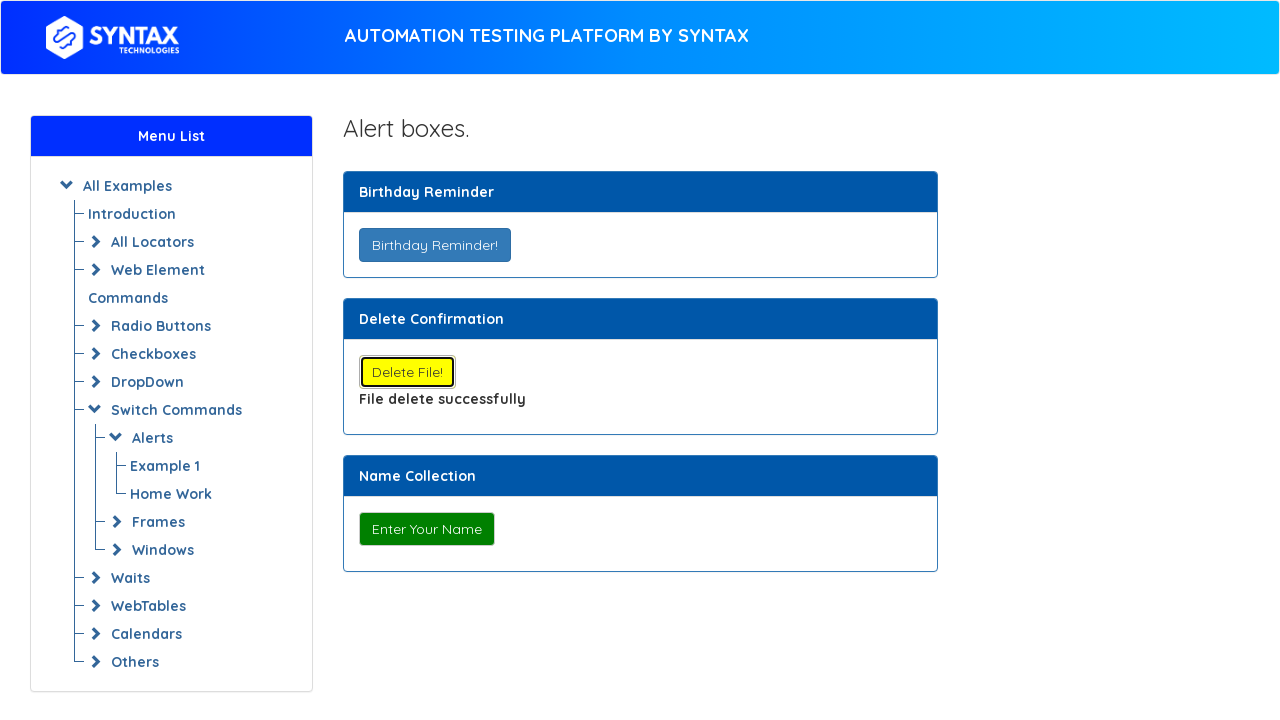

Set up dialog handler to accept prompt with name 'Julia Grebenik'
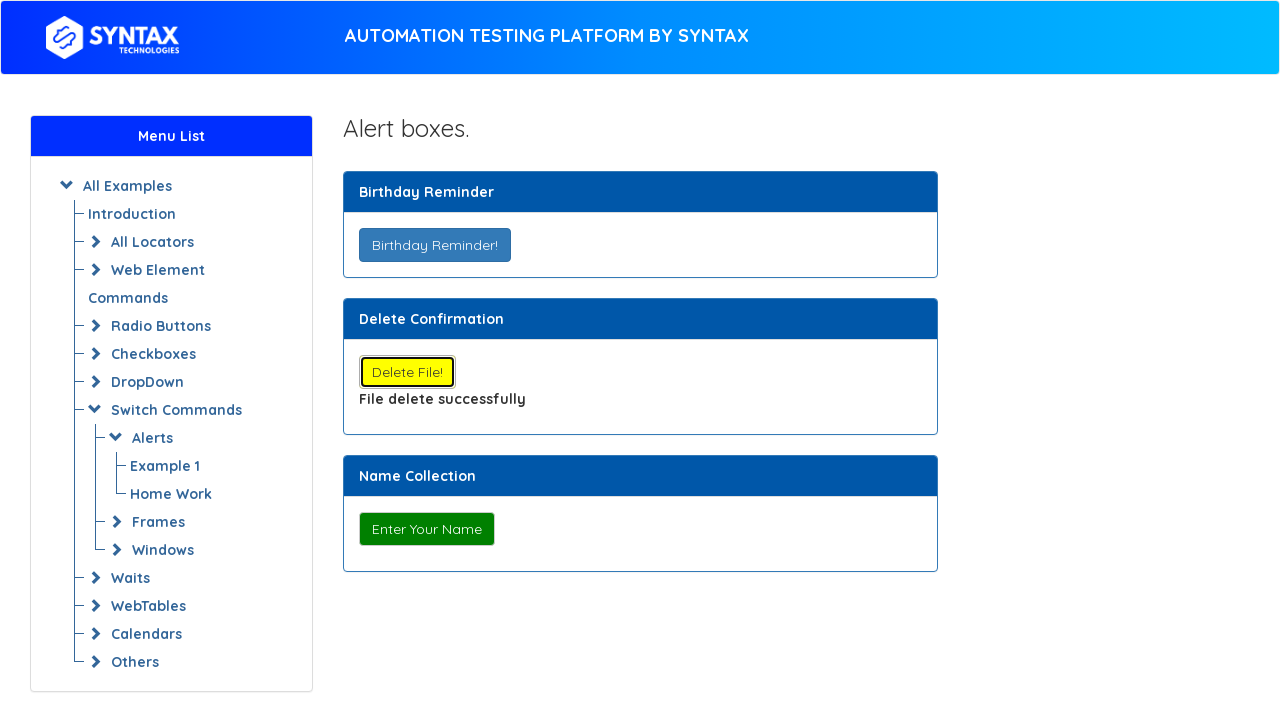

Clicked enter name button to trigger prompt dialog at (426, 529) on xpath=//button[@onclick='myPromptFunction()']
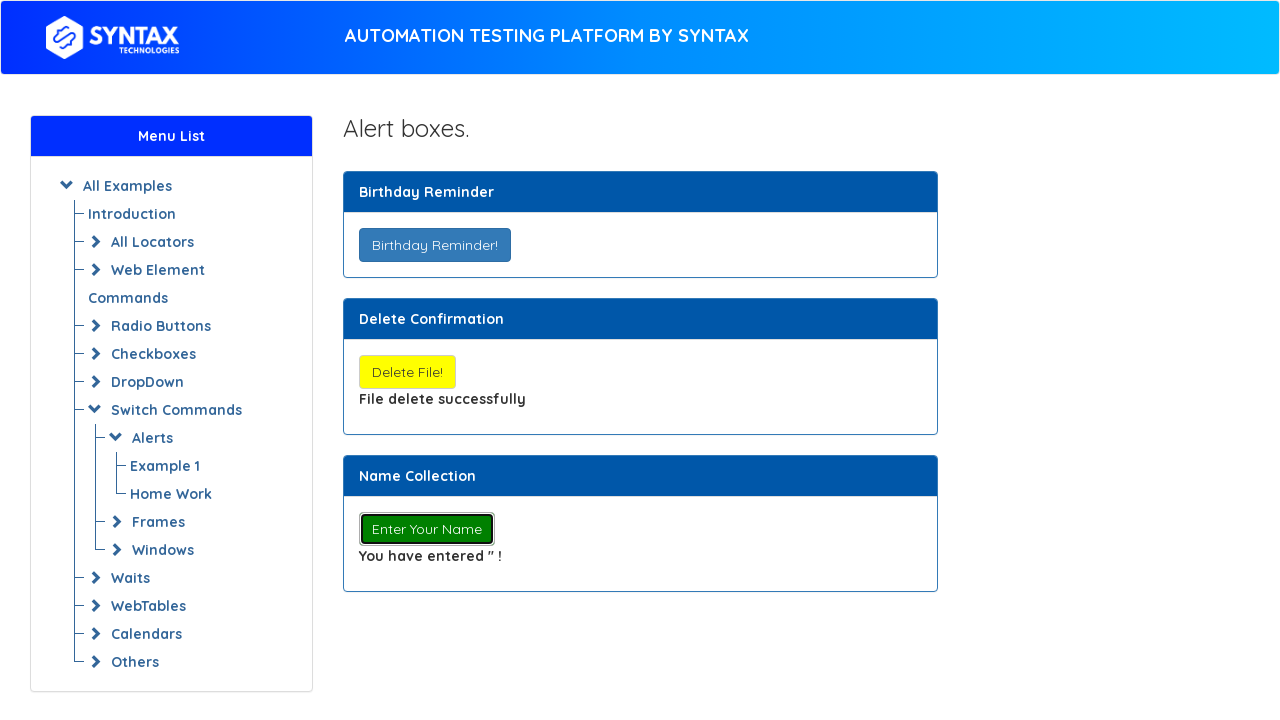

Located name display element
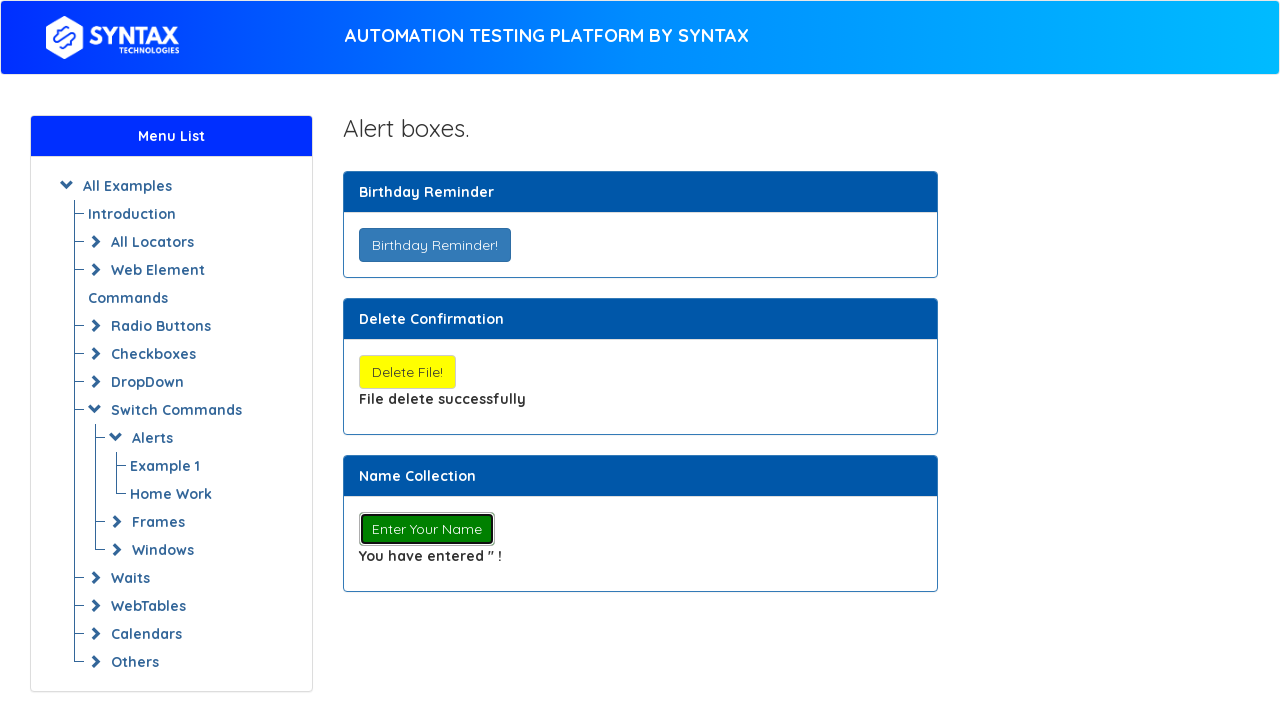

Retrieved name text: You have entered '' !
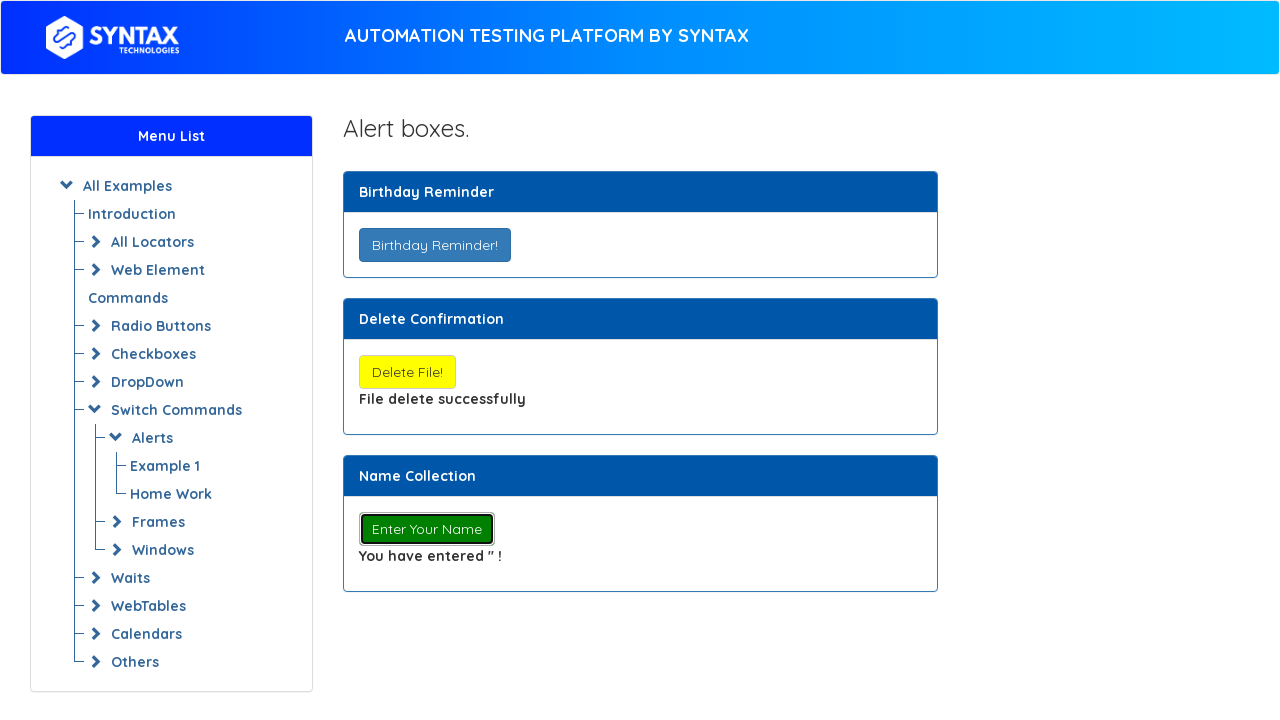

Name verification failed - expected "You have entered 'Julia Grebenik' !" but got "You have entered '' !"
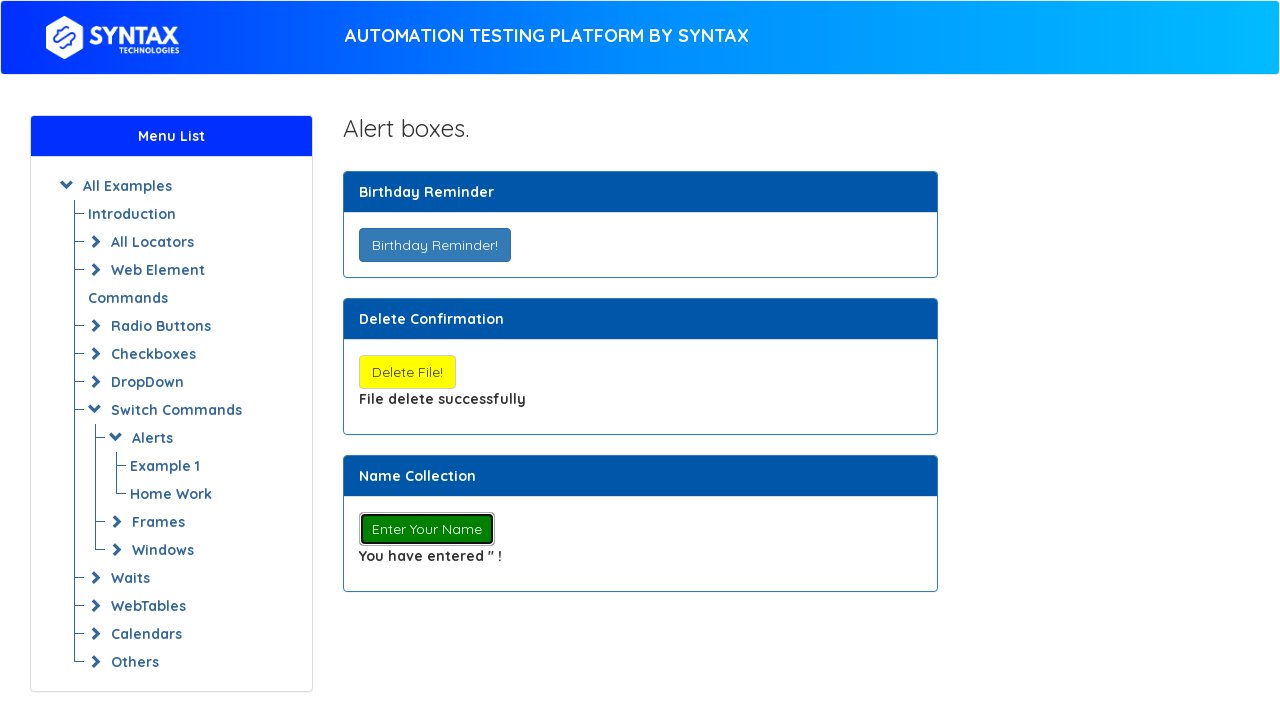

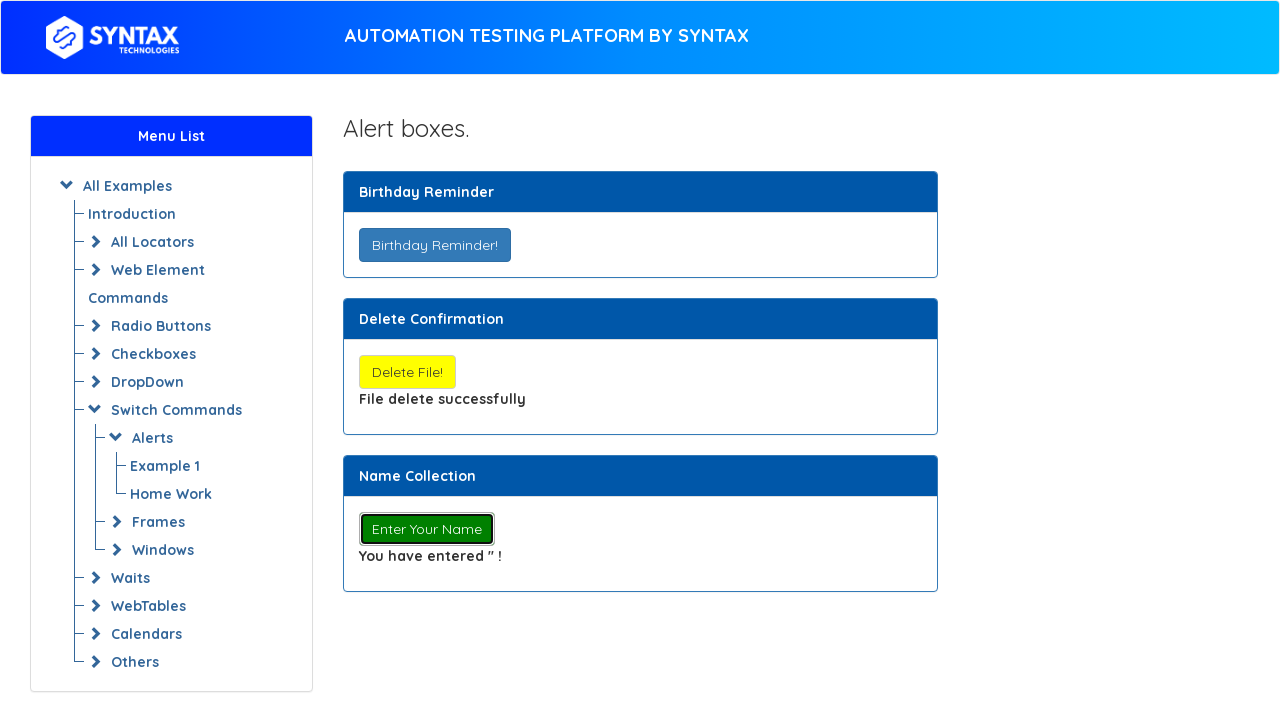